Tests drag and drop functionality on jQuery UI demo page by dragging an element and dropping it onto a target area

Starting URL: https://jqueryui.com/droppable/

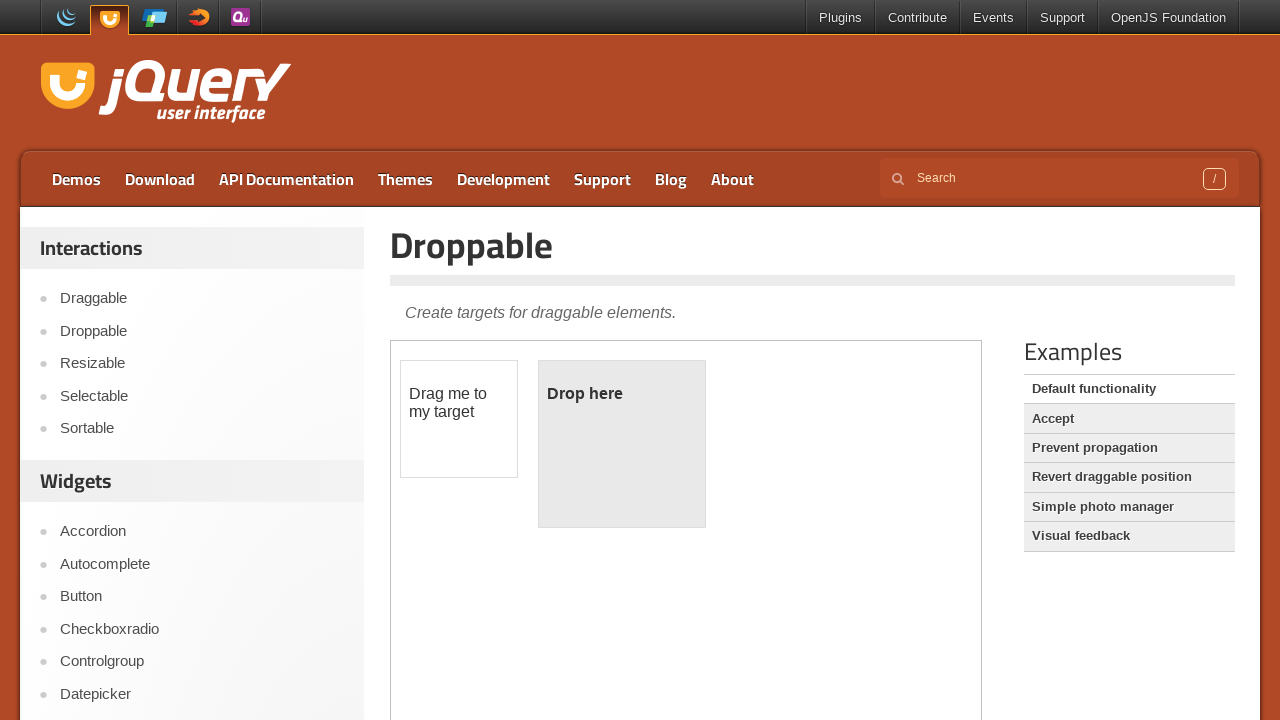

Located and selected the first iframe containing the drag and drop demo
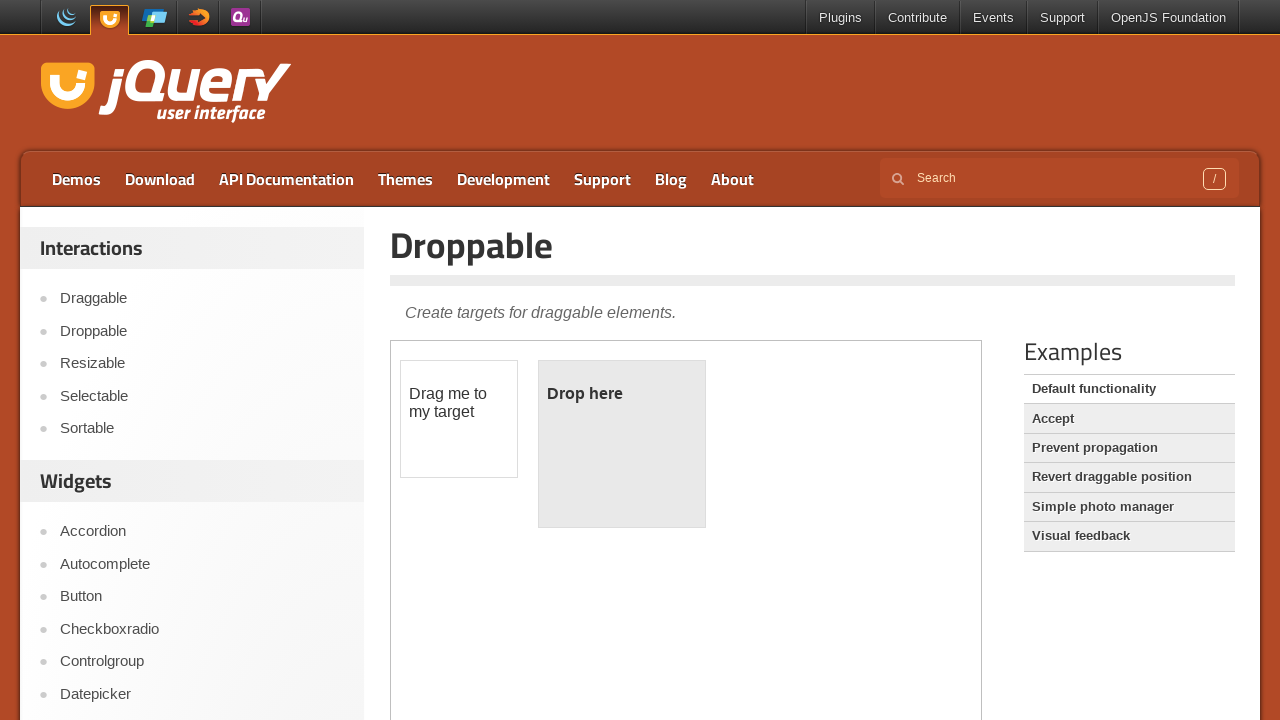

Located the draggable element with id 'draggable'
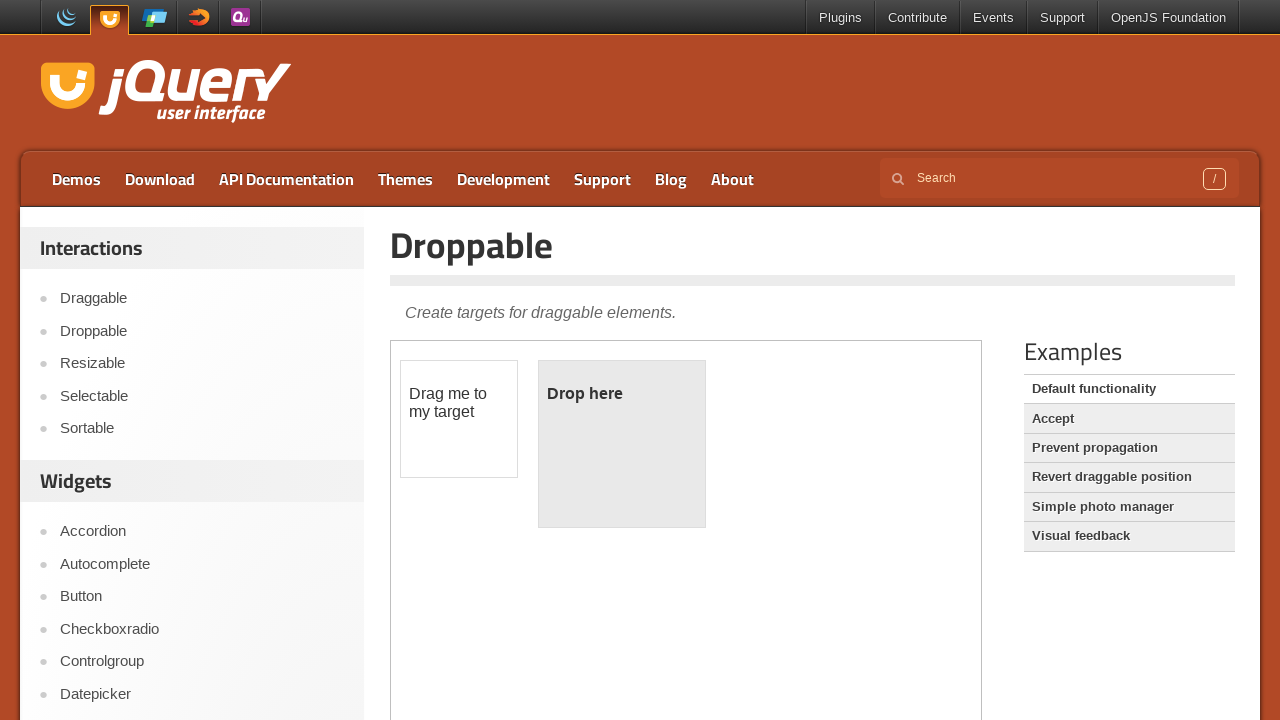

Located the droppable target element with id 'droppable'
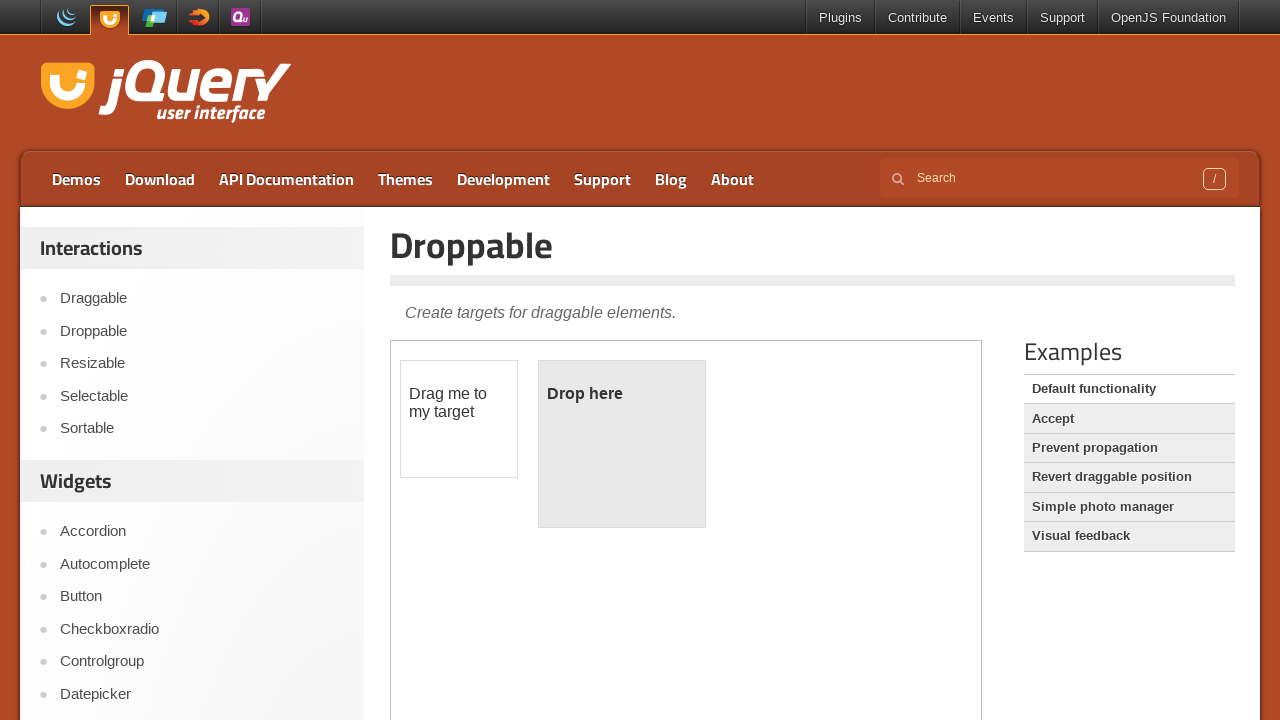

Performed drag and drop action: dragged the draggable element onto the droppable target area at (622, 444)
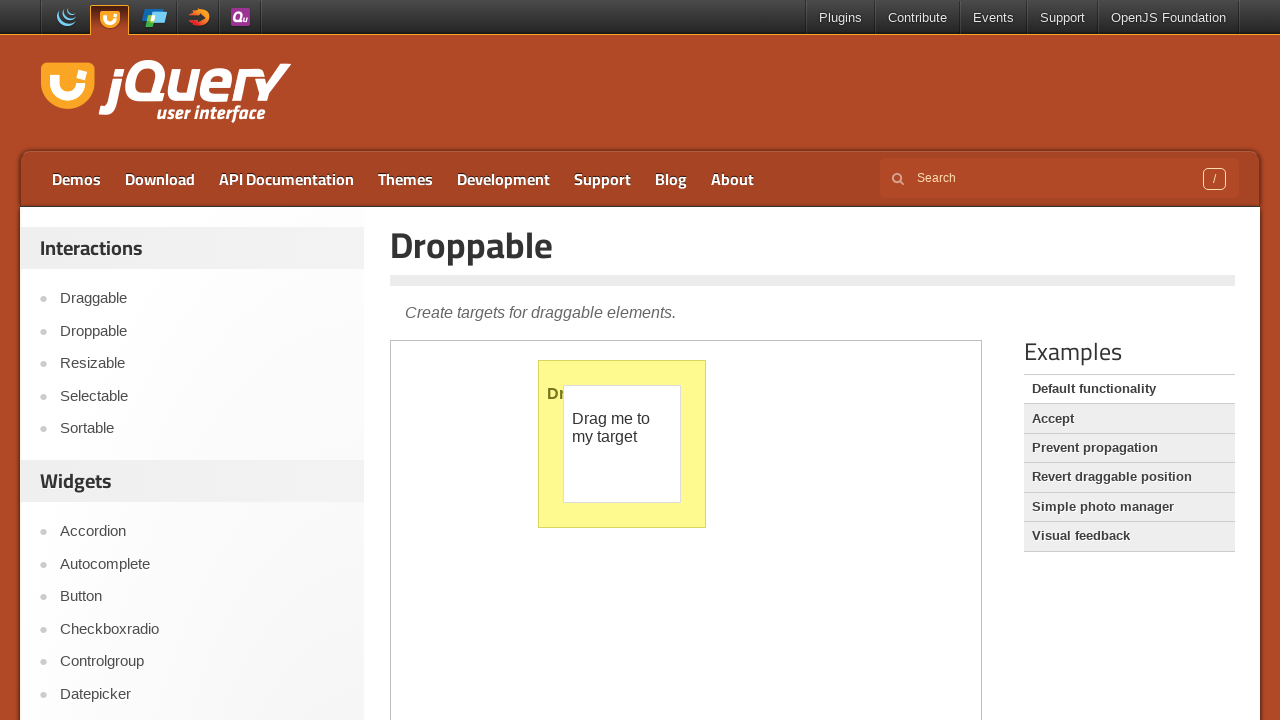

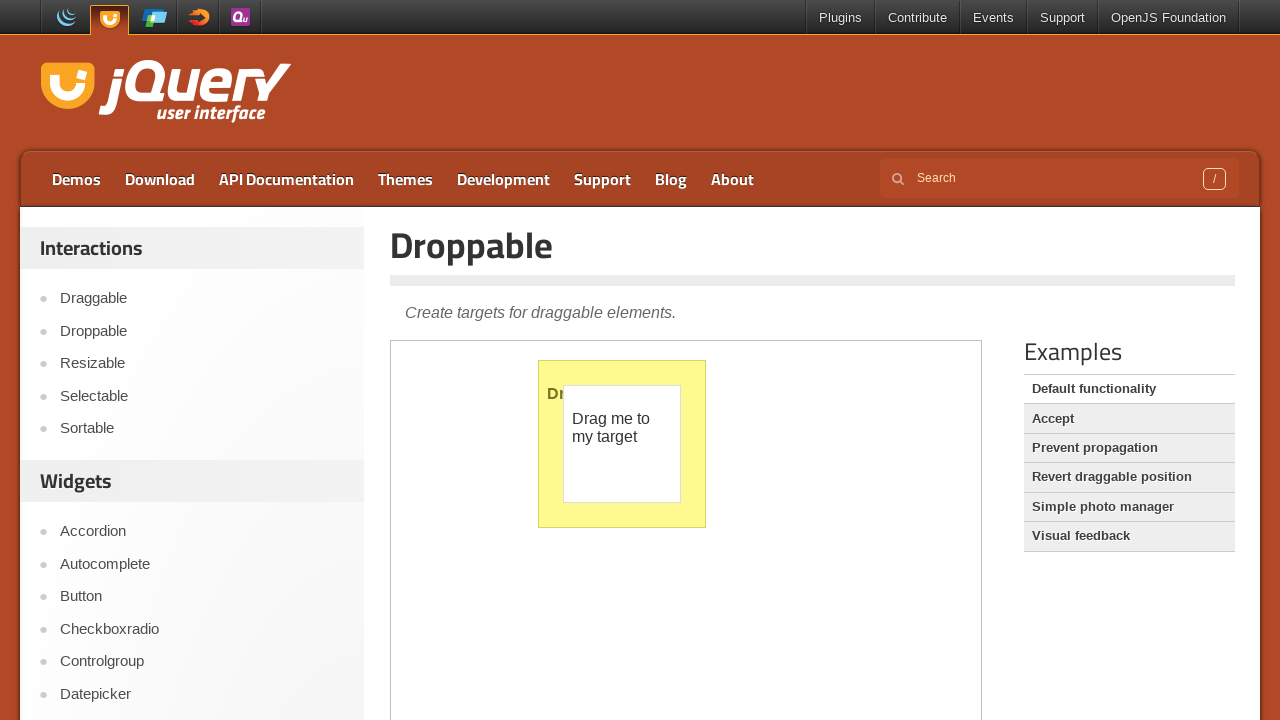